Tests default checkbox and radio button functionality by verifying initial deselected state, clicking to select them, and verifying they become selected

Starting URL: https://automationfc.github.io/multiple-fields/

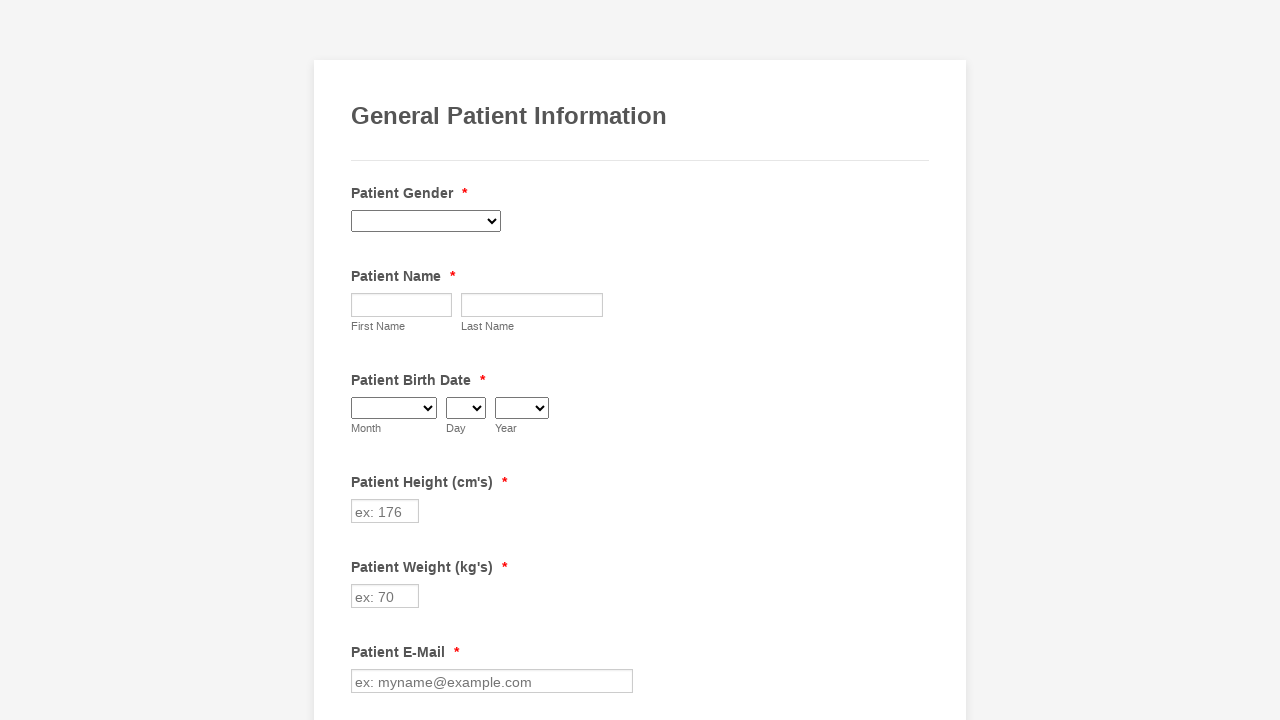

Located first checkbox (Anemia)
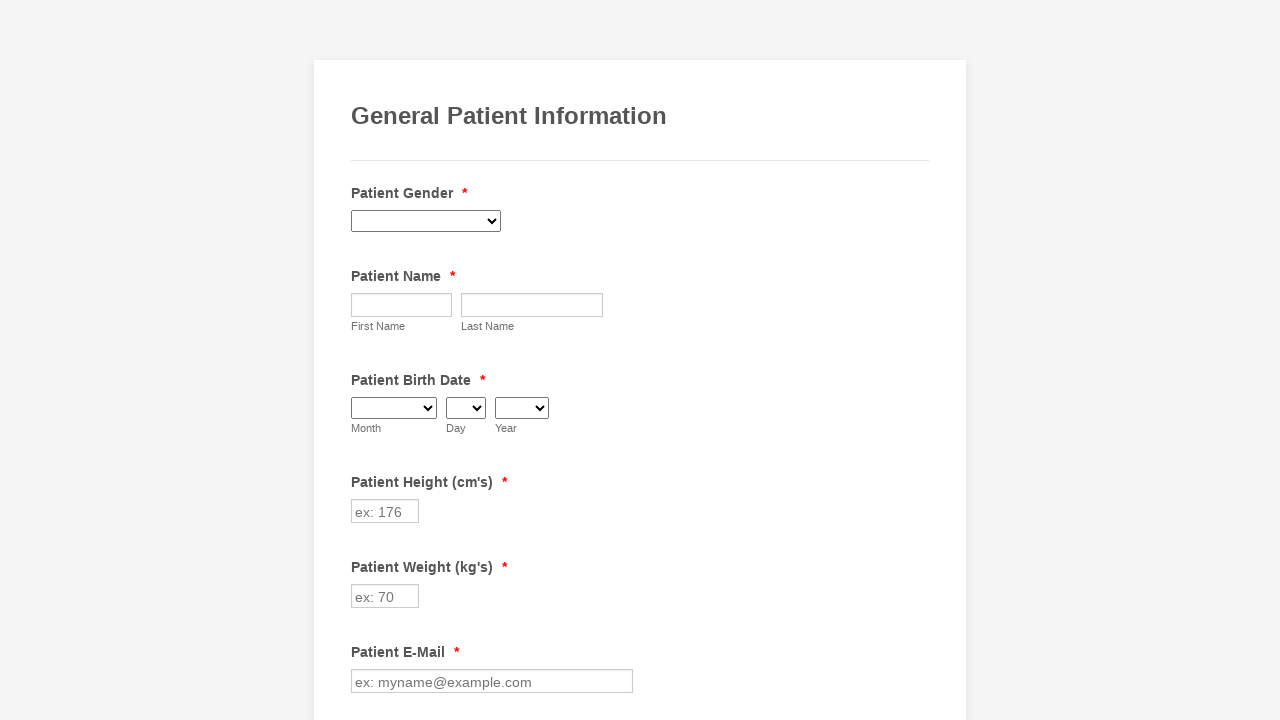

Located second checkbox (Asthma)
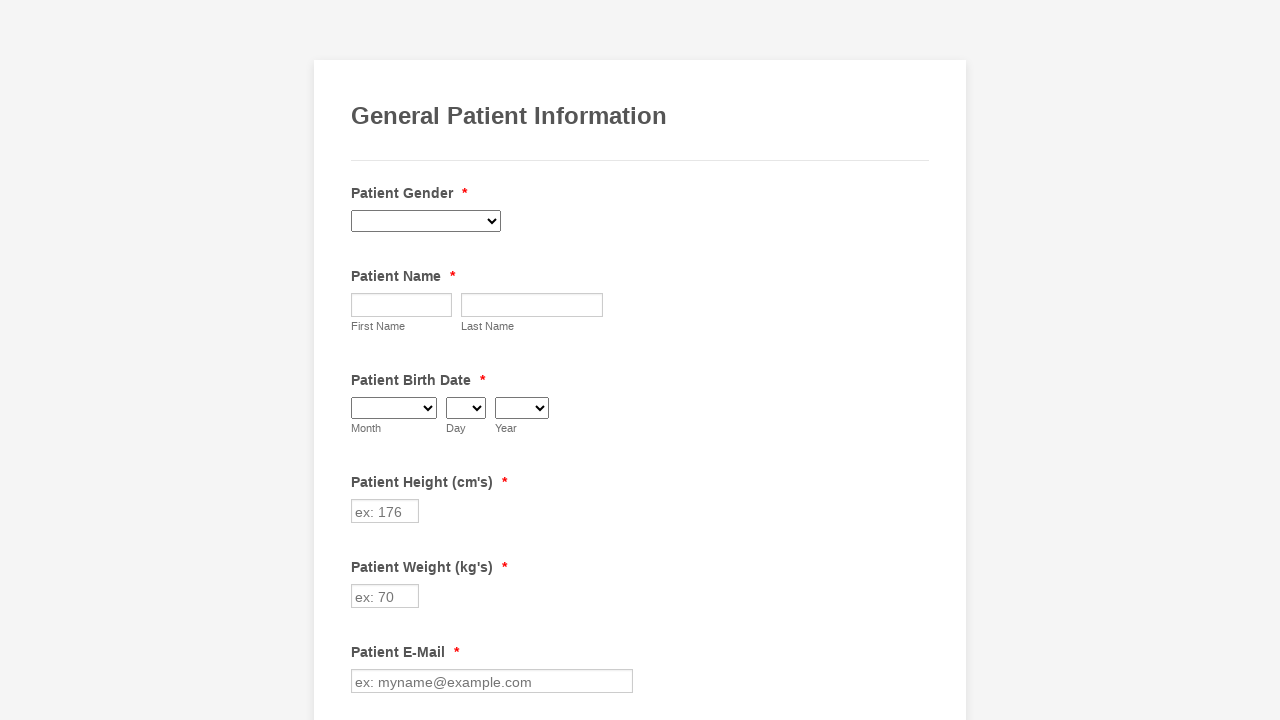

Located third checkbox (Arthritis)
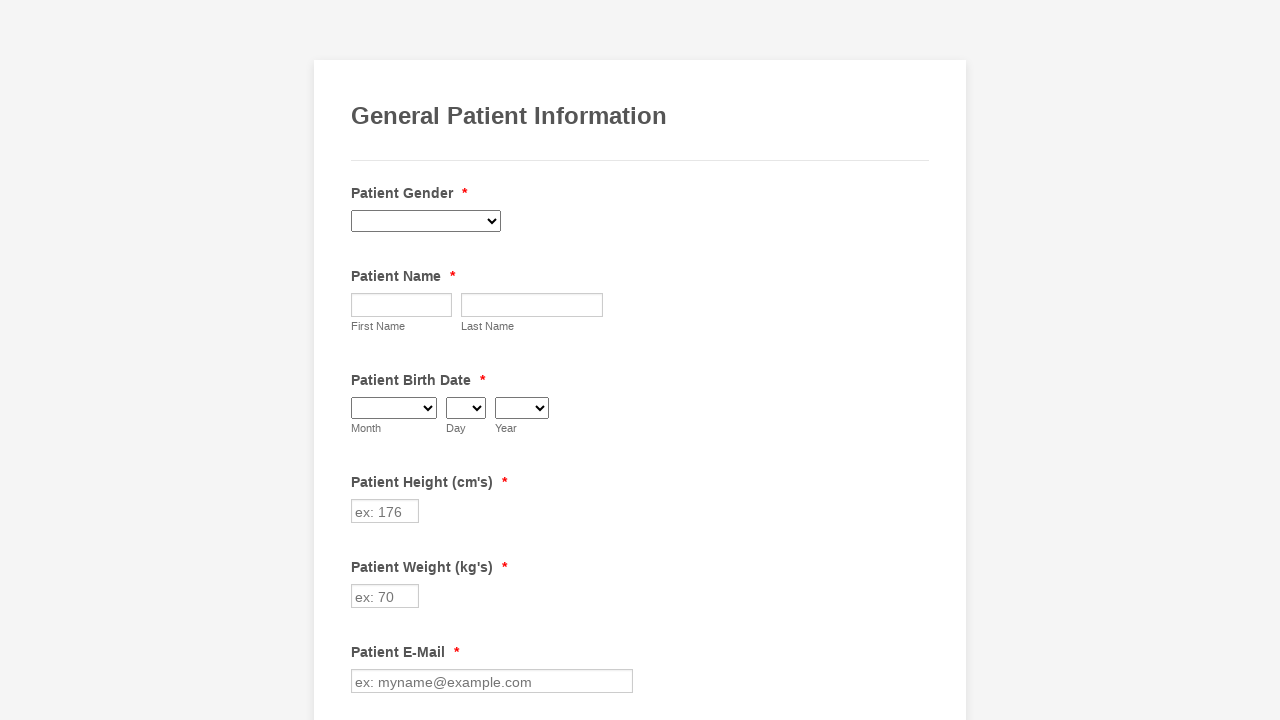

Verified first checkbox (Anemia) is deselected
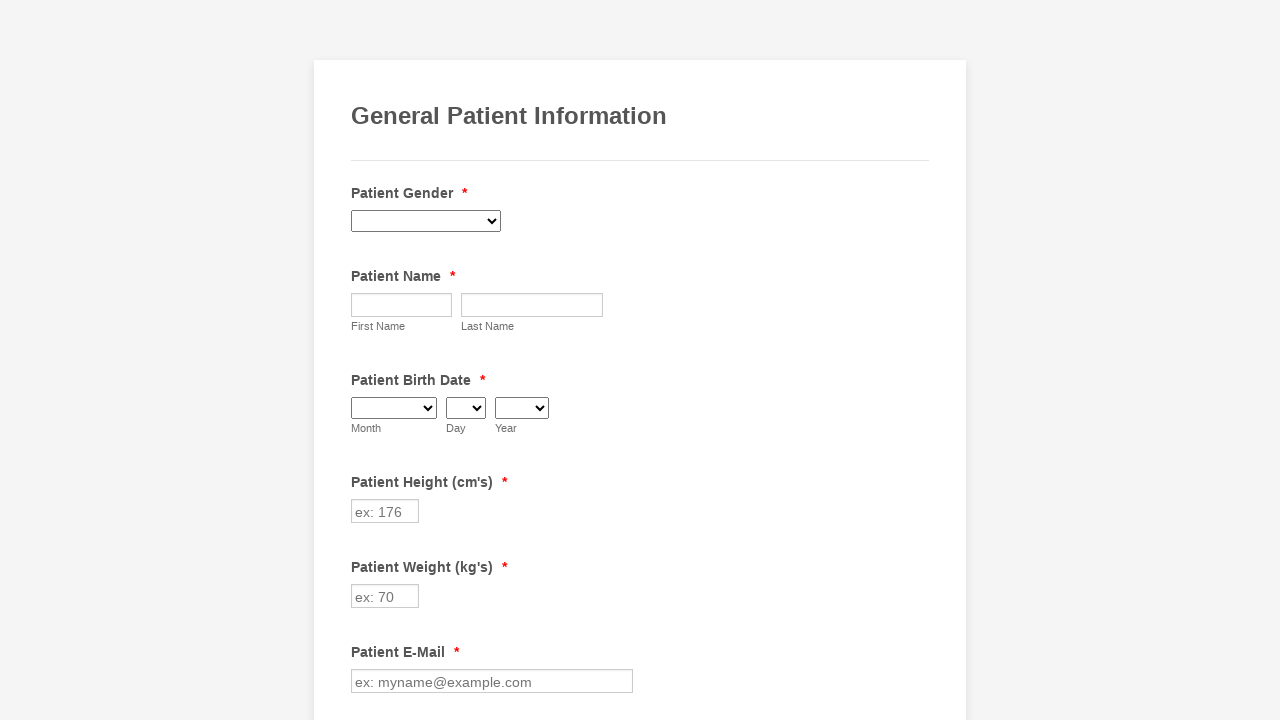

Verified second checkbox (Asthma) is deselected
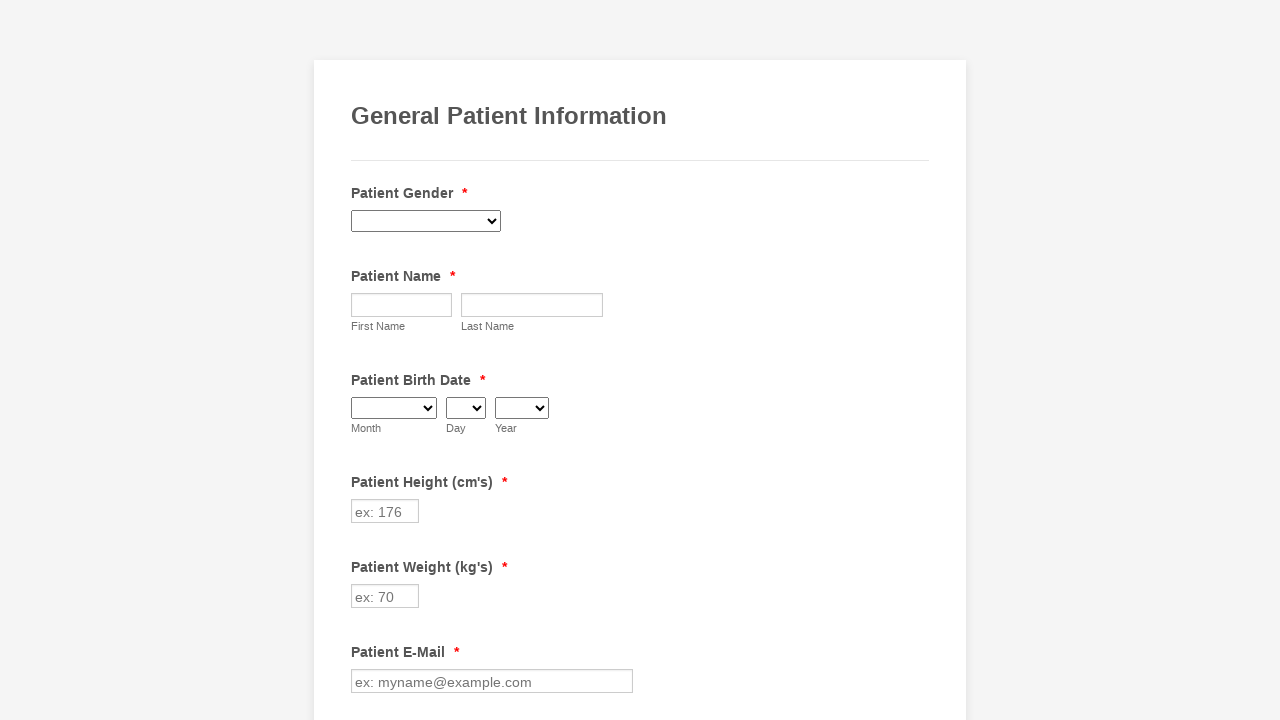

Verified third checkbox (Arthritis) is deselected
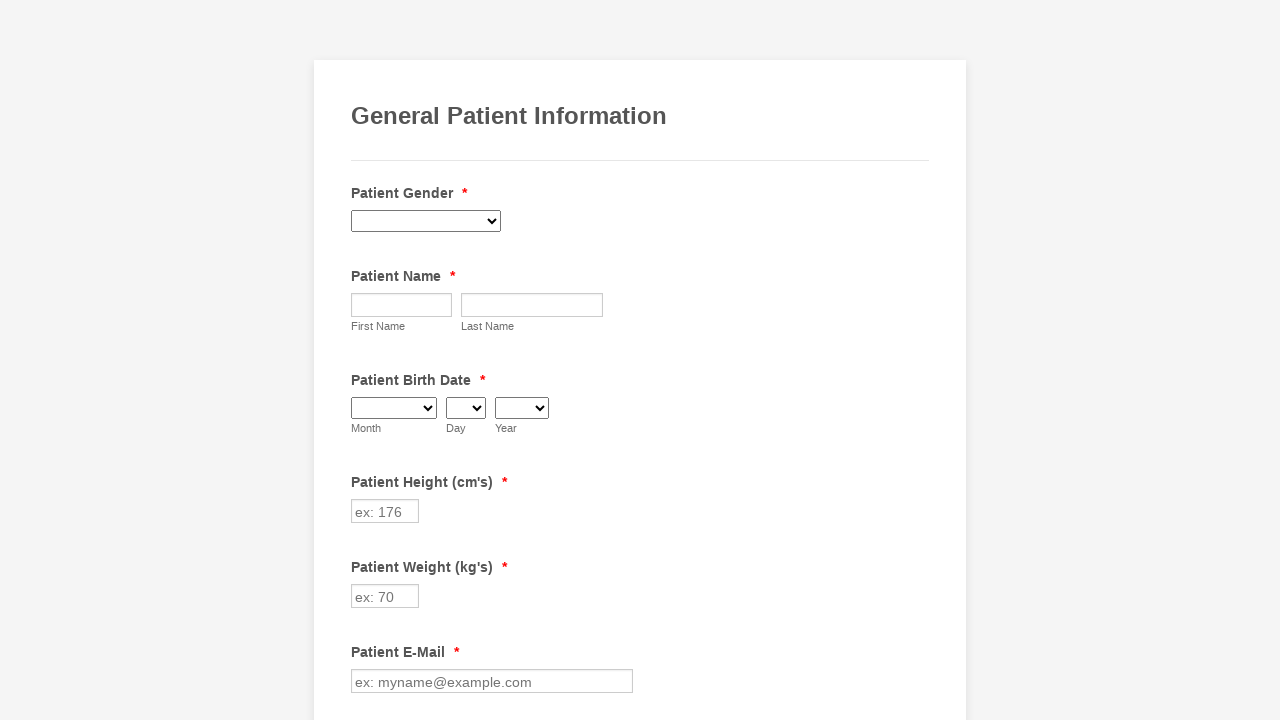

Located first radio button (3-4 days)
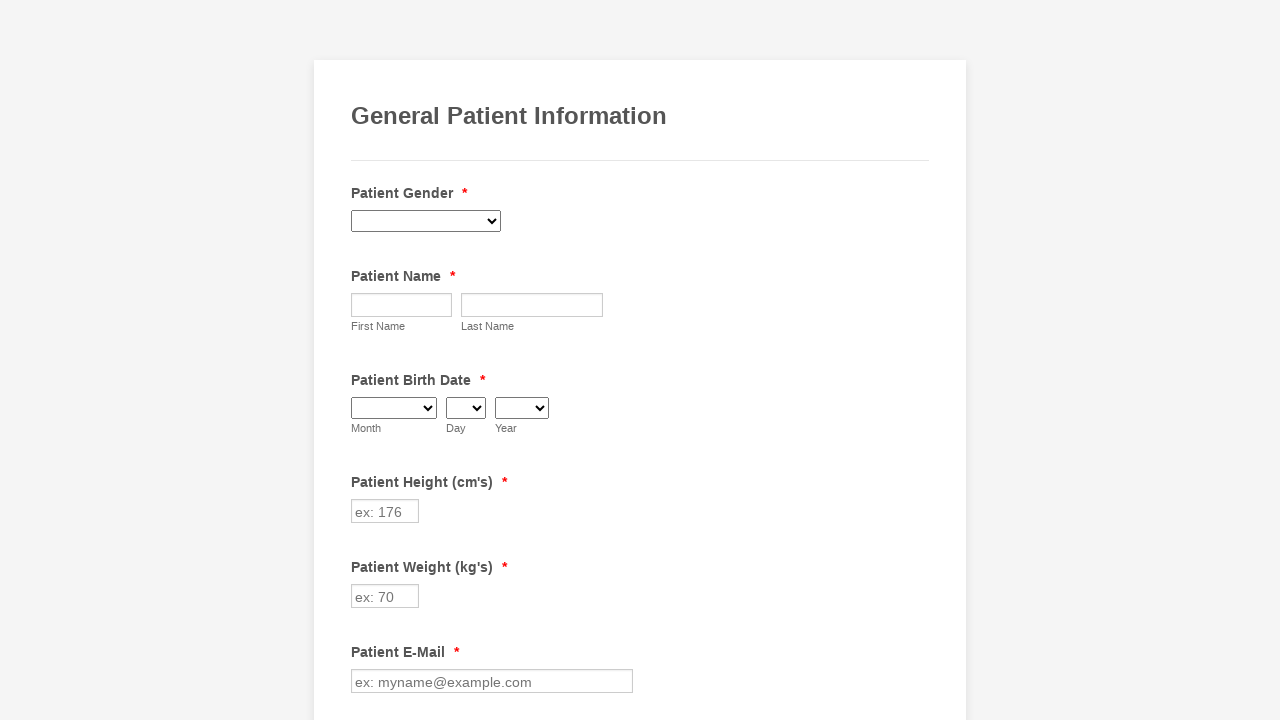

Located second radio button (I have a strict diet)
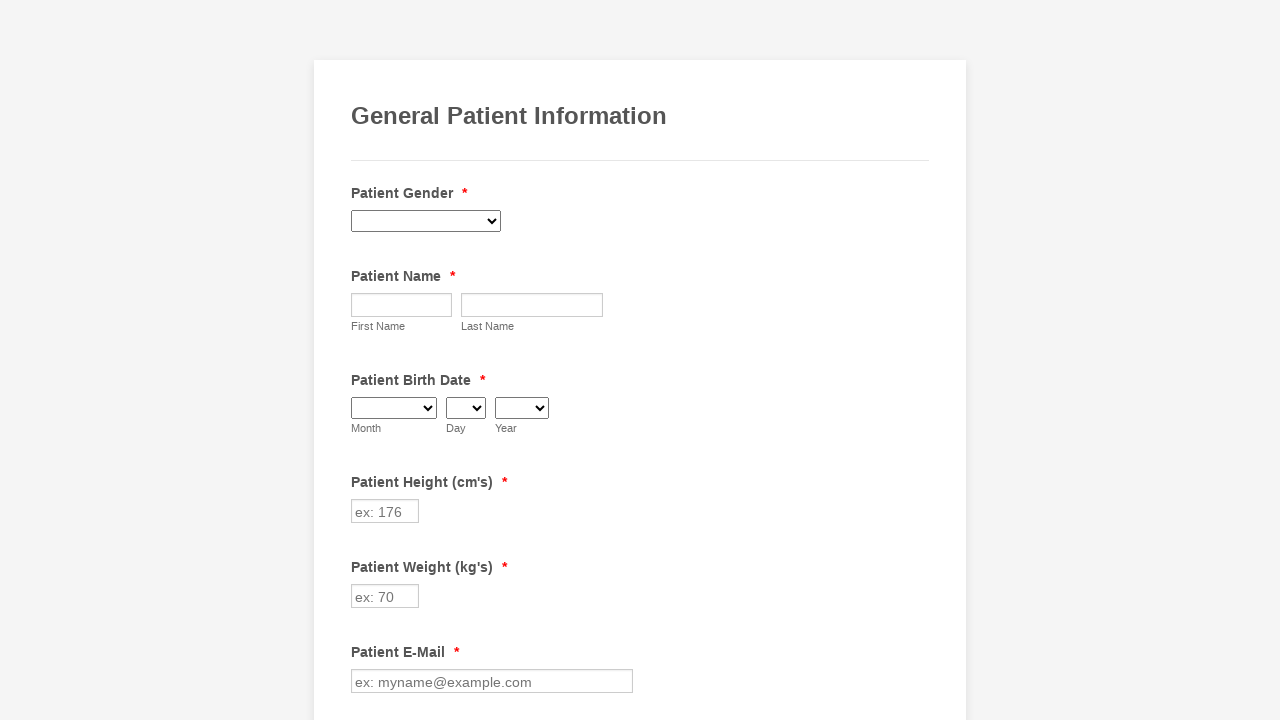

Verified first radio button (3-4 days) is deselected
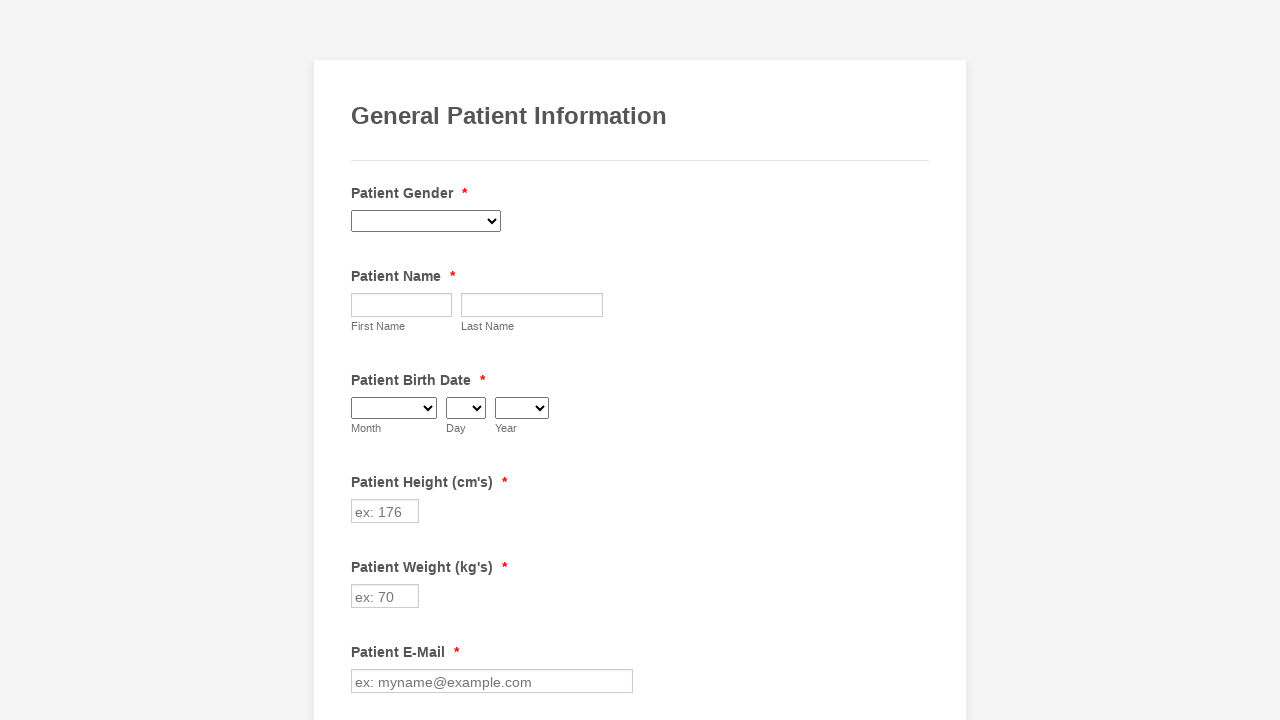

Verified second radio button (I have a strict diet) is deselected
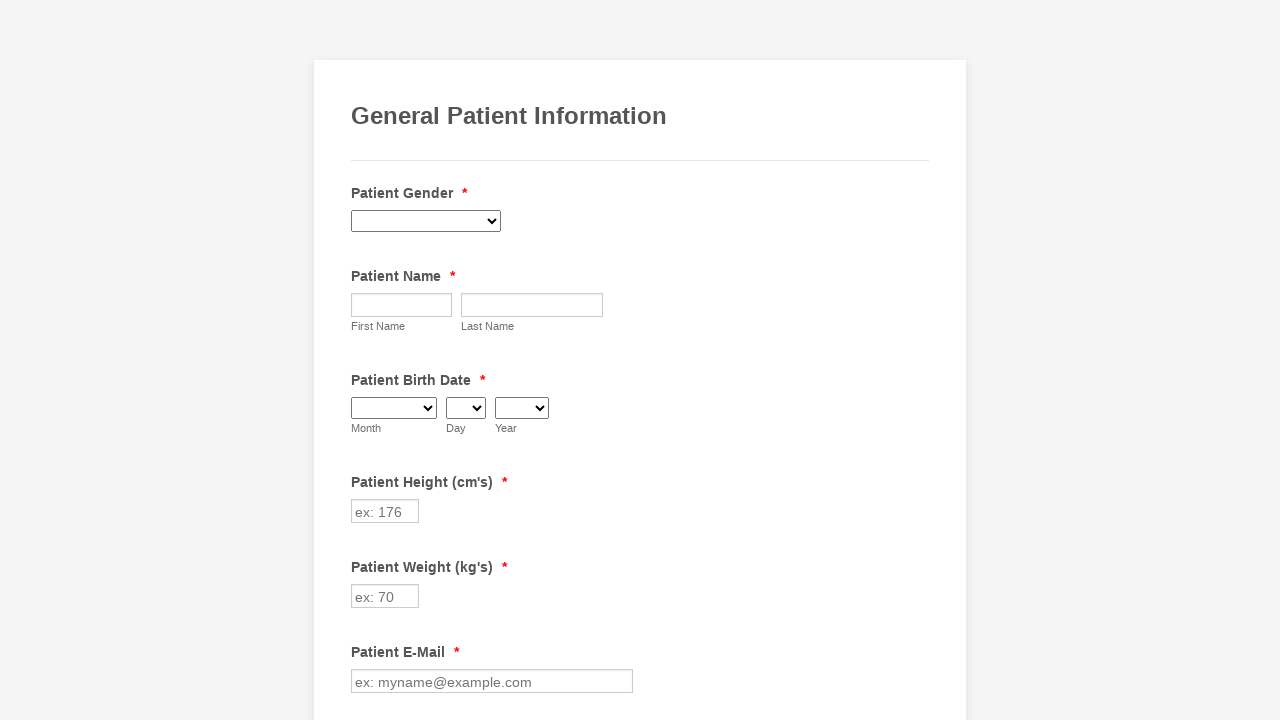

Clicked first checkbox (Anemia) to select it at (362, 360) on input[value='Anemia']
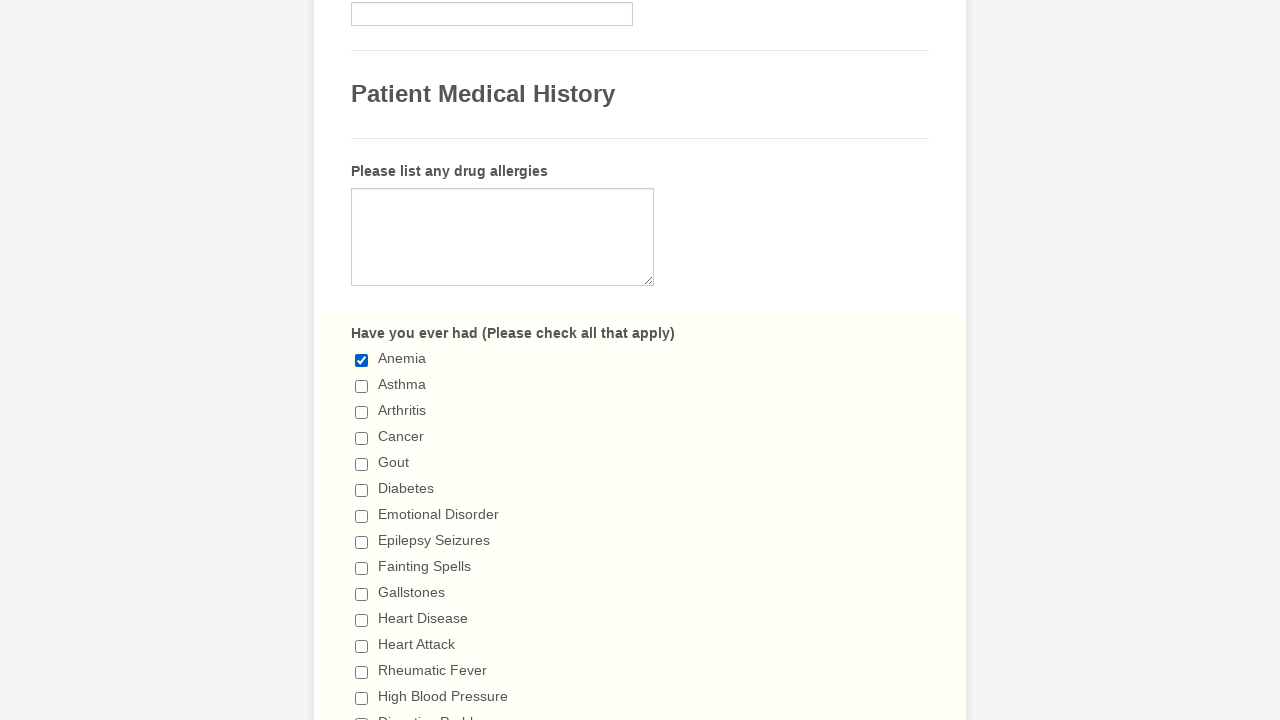

Clicked second checkbox (Asthma) to select it at (362, 386) on input[value='Asthma']
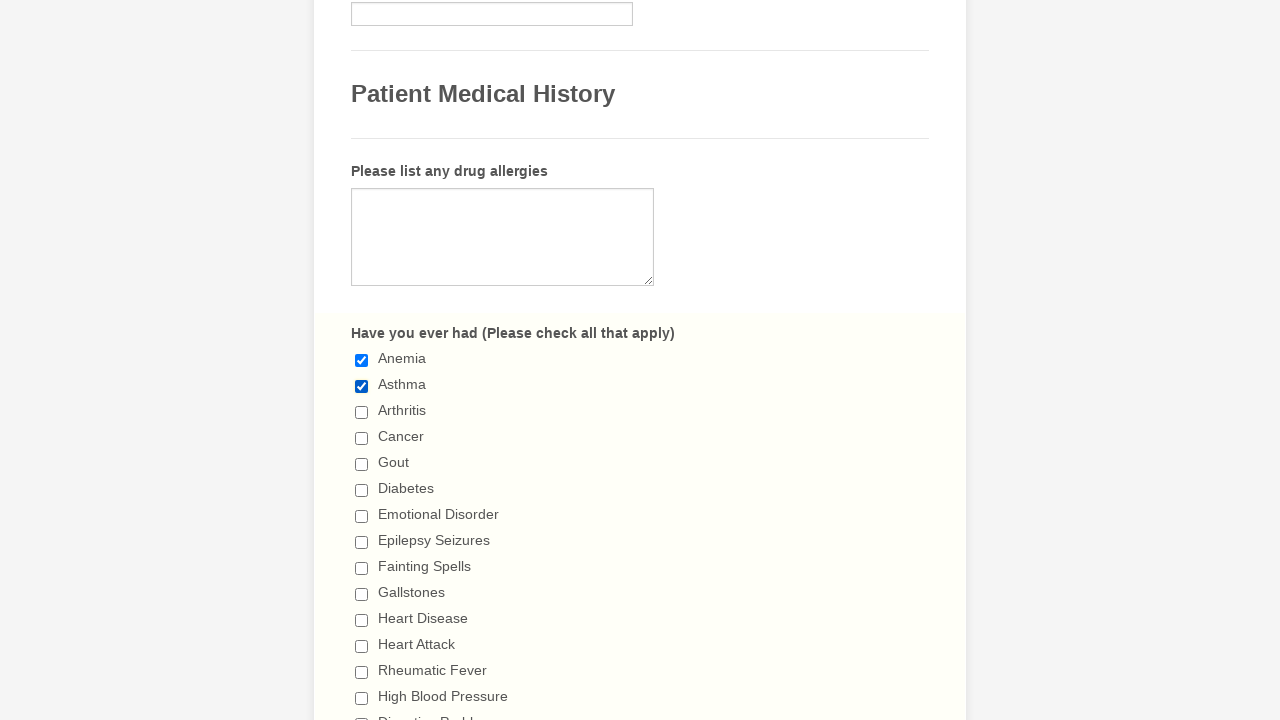

Clicked third checkbox (Arthritis) to select it at (362, 412) on input[value='Arthritis']
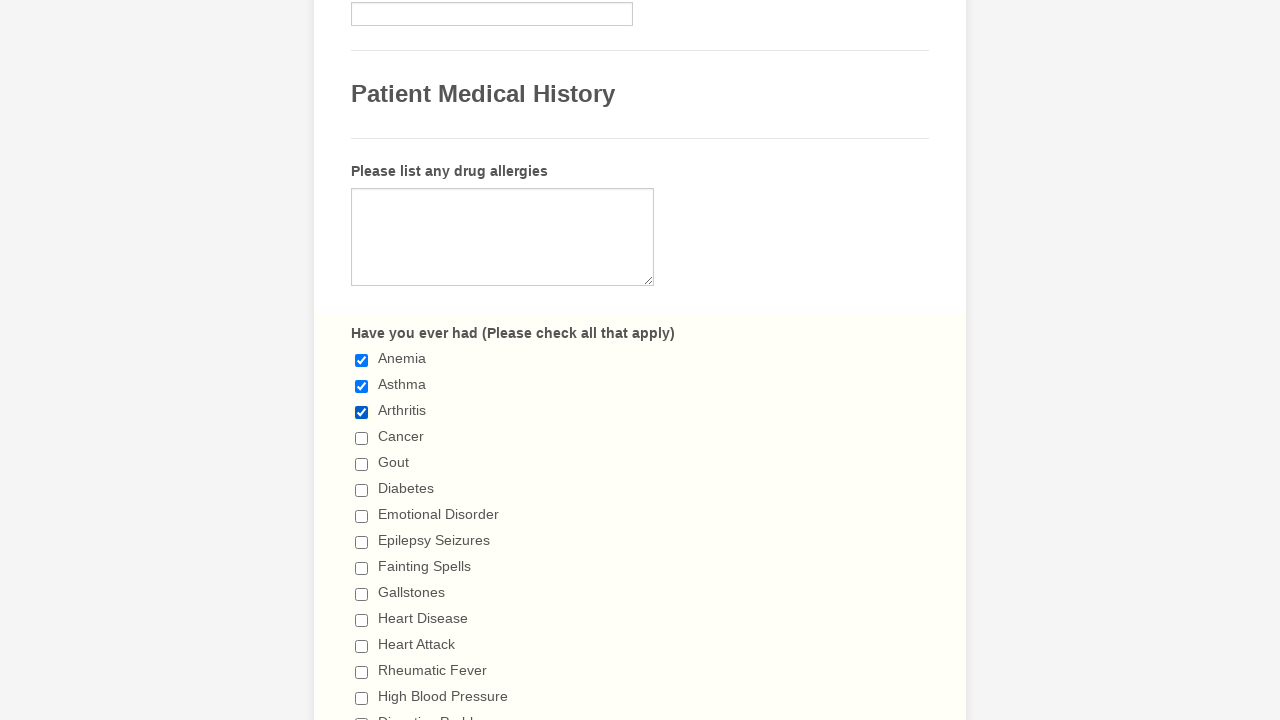

Clicked first radio button (3-4 days) to select it at (362, 361) on input[value='3-4 days']
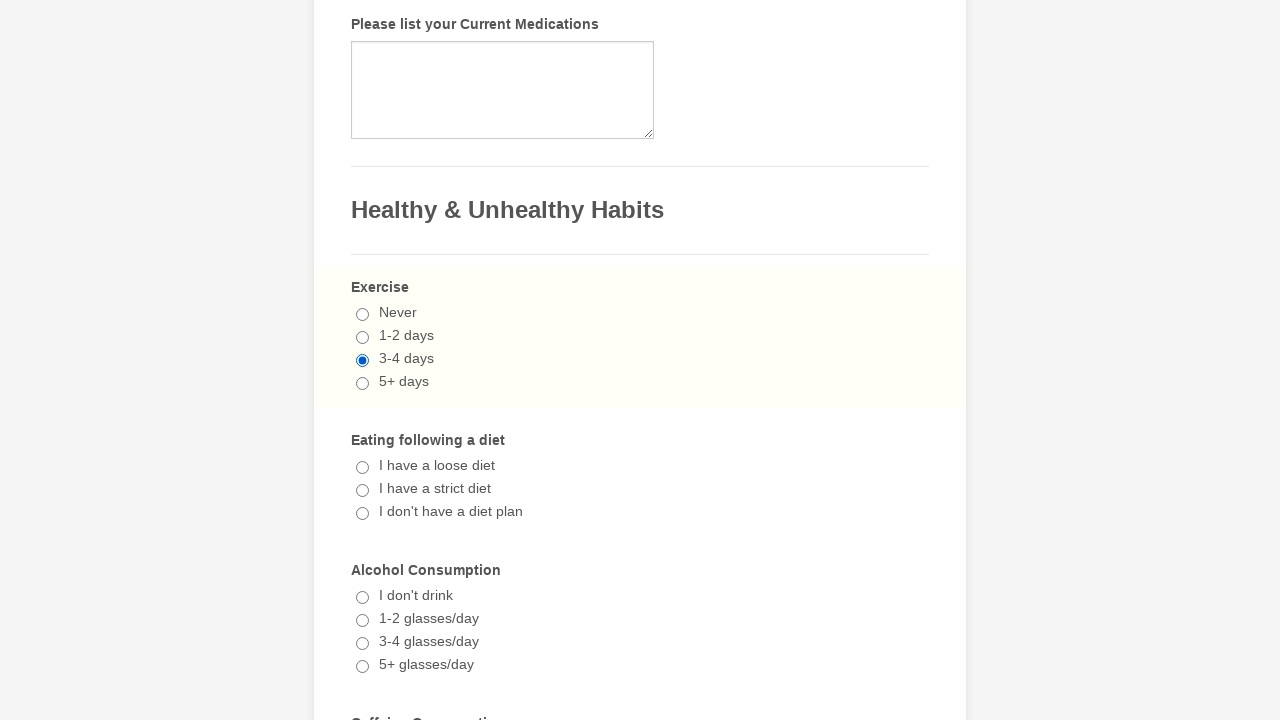

Clicked second radio button (I have a strict diet) to select it at (362, 491) on input[value='I have a strict diet']
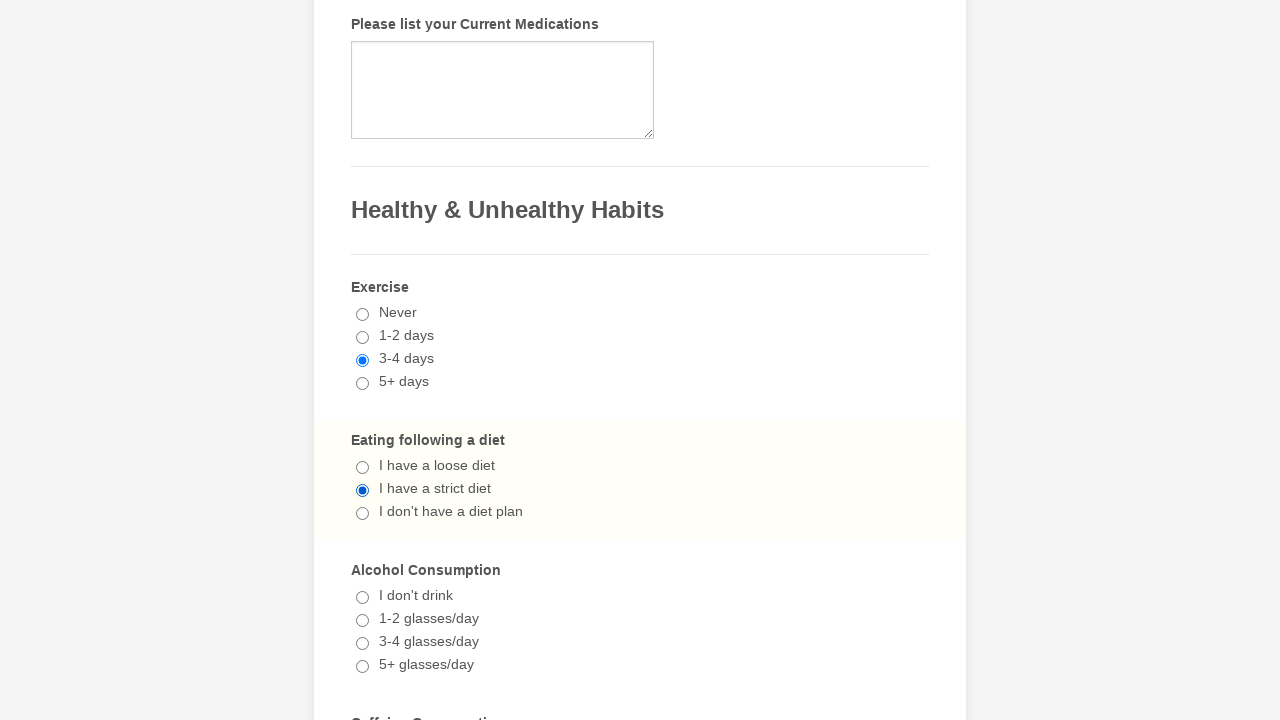

Verified first checkbox (Anemia) is now selected
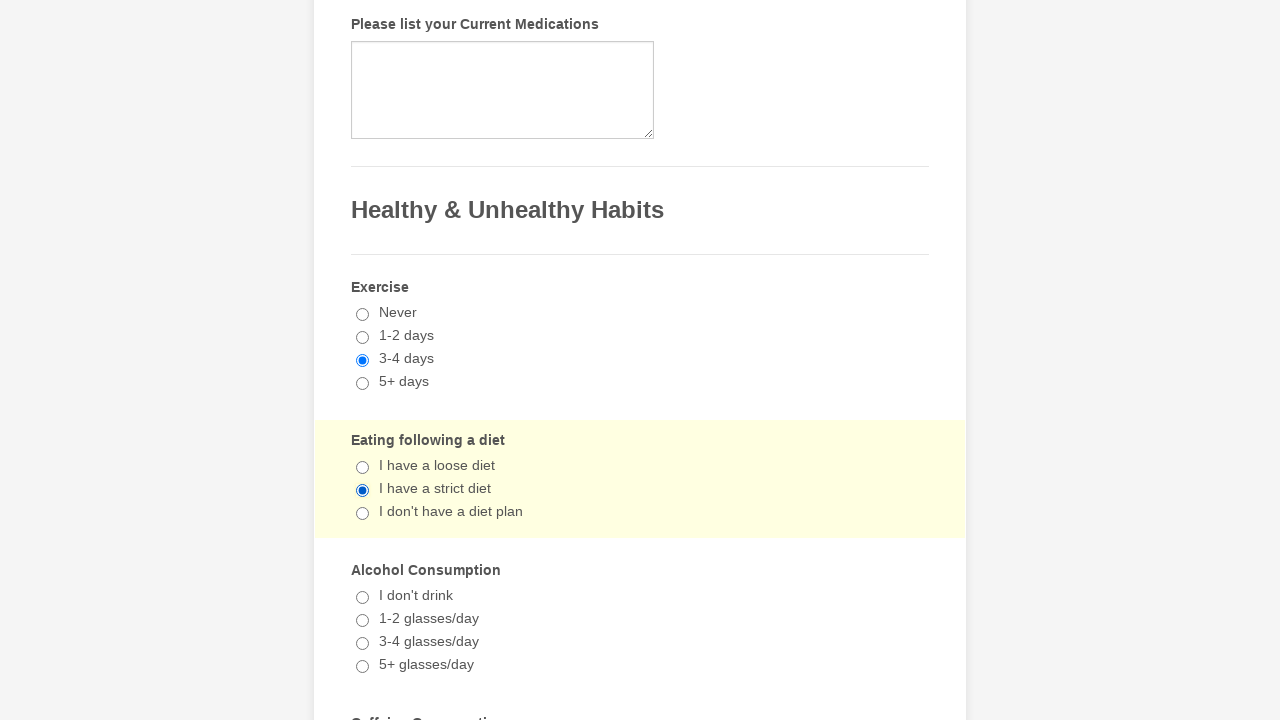

Verified second checkbox (Asthma) is now selected
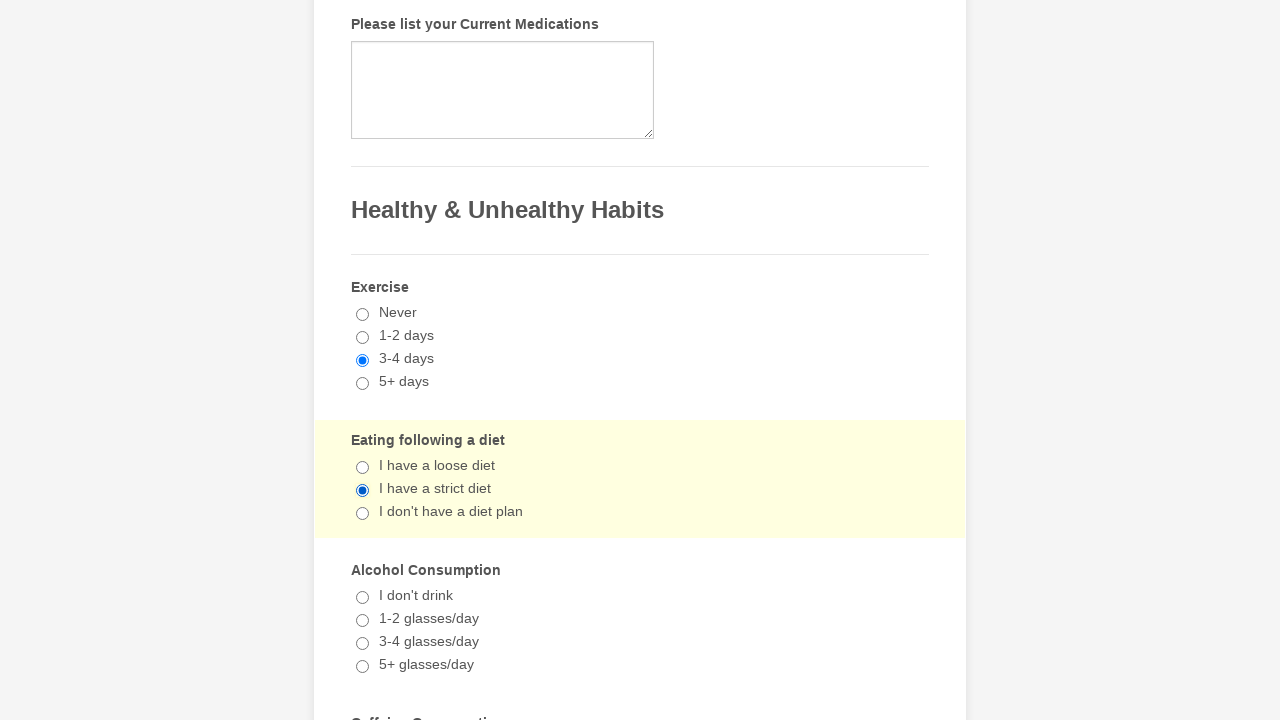

Verified third checkbox (Arthritis) is now selected
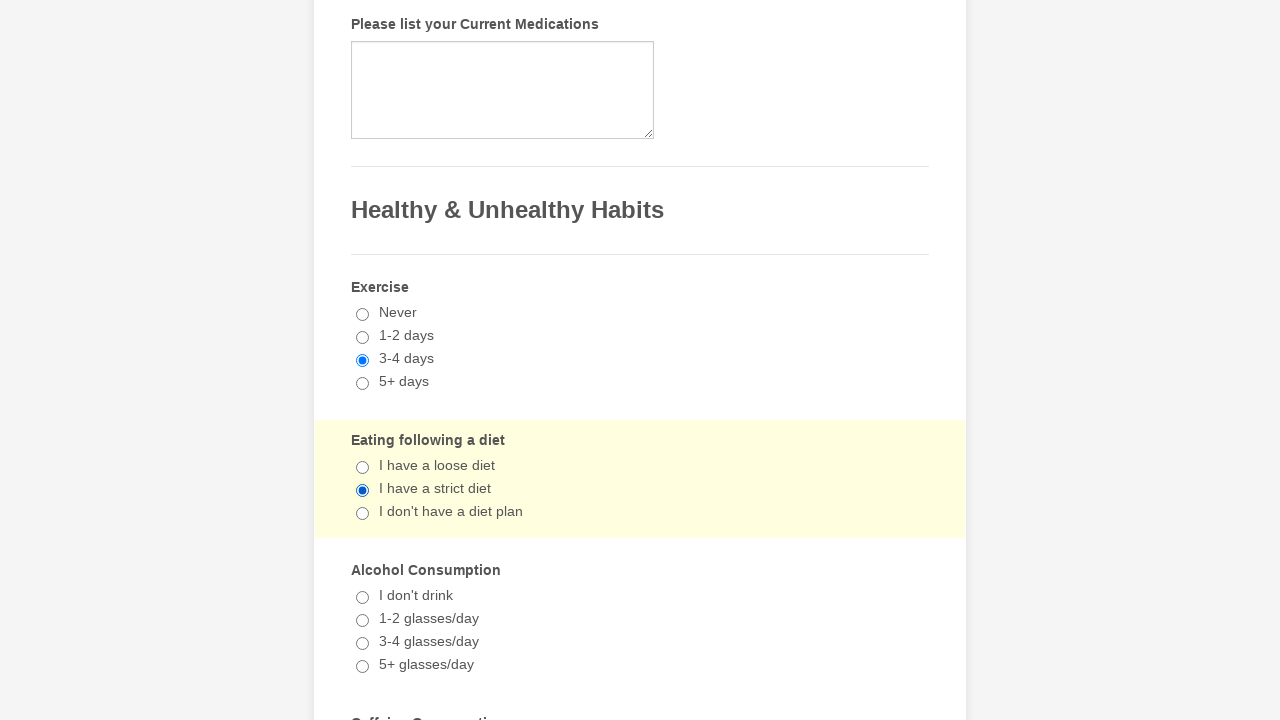

Verified first radio button (3-4 days) is now selected
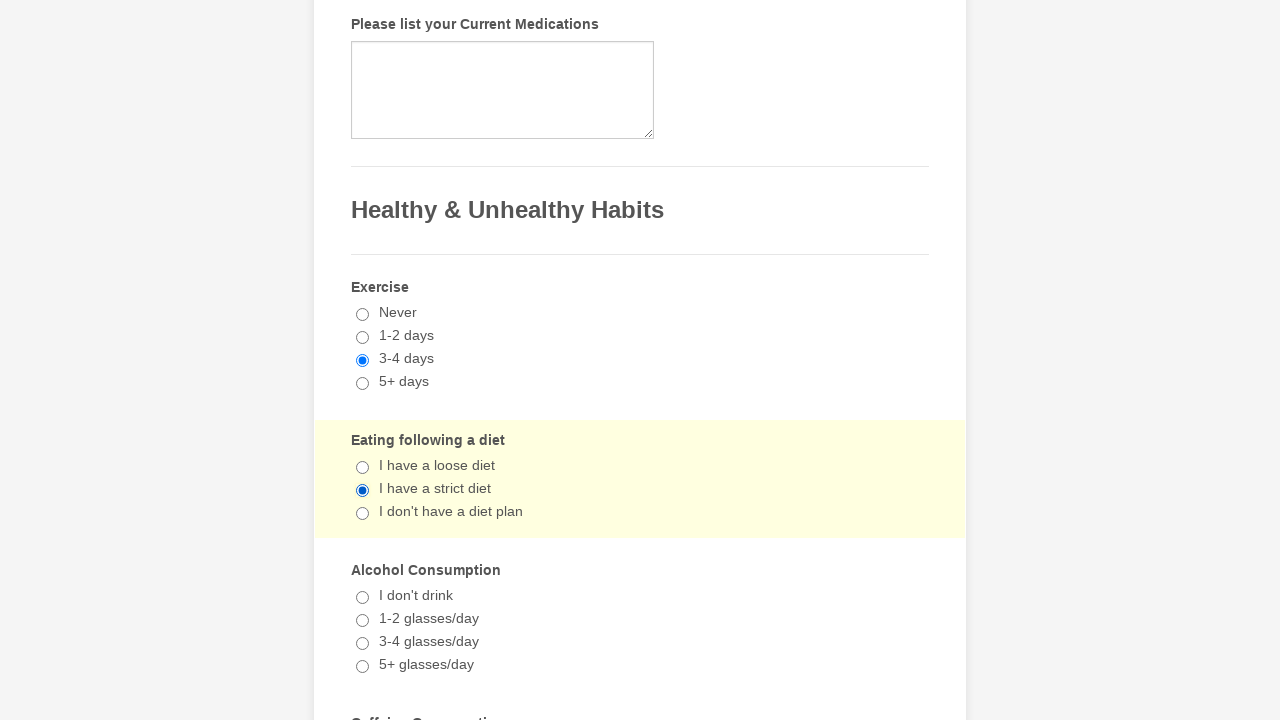

Verified second radio button (I have a strict diet) is now selected
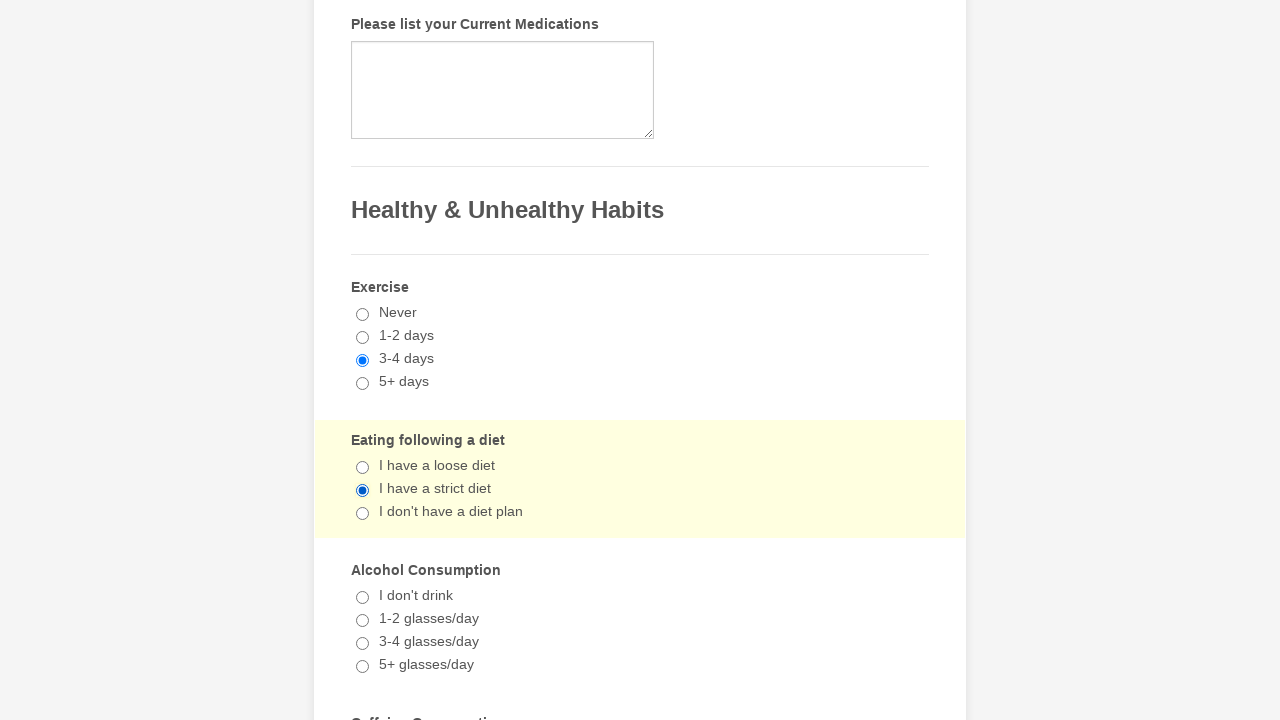

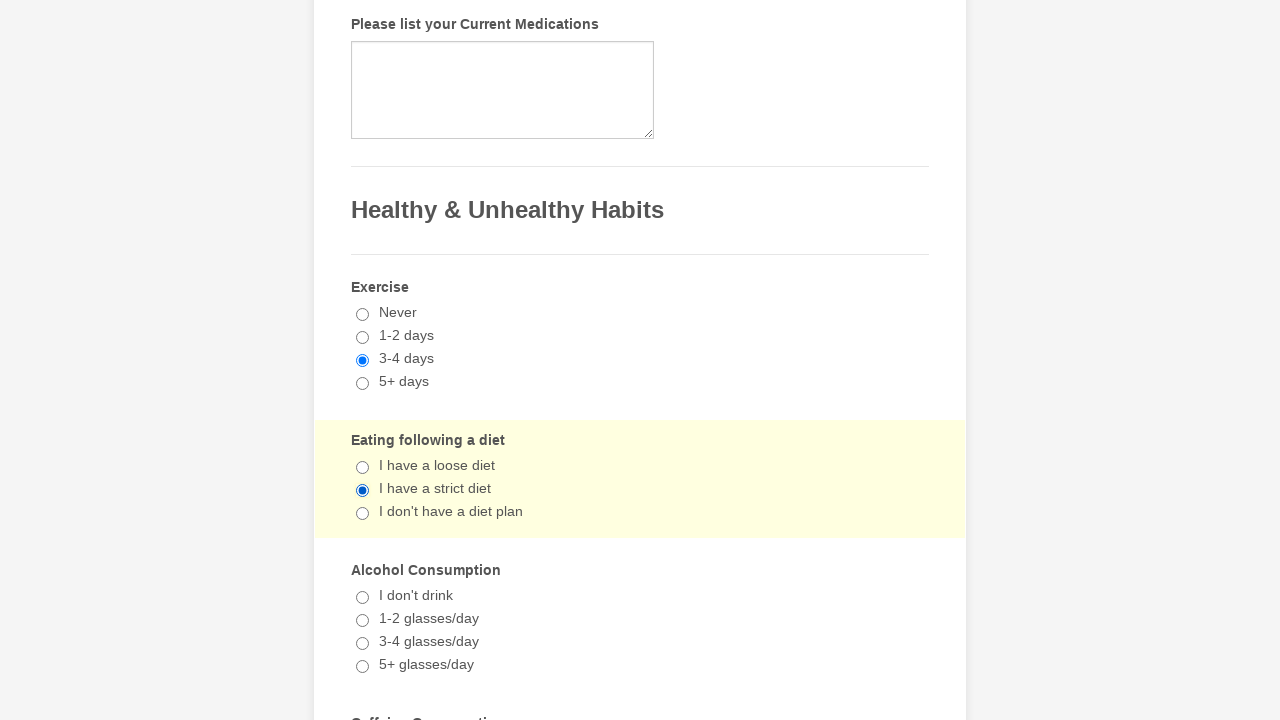